Tests the OrangeHRM company link from the login page, verifying it opens in a new tab

Starting URL: https://opensource-demo.orangehrmlive.com/web/index.php/auth/login

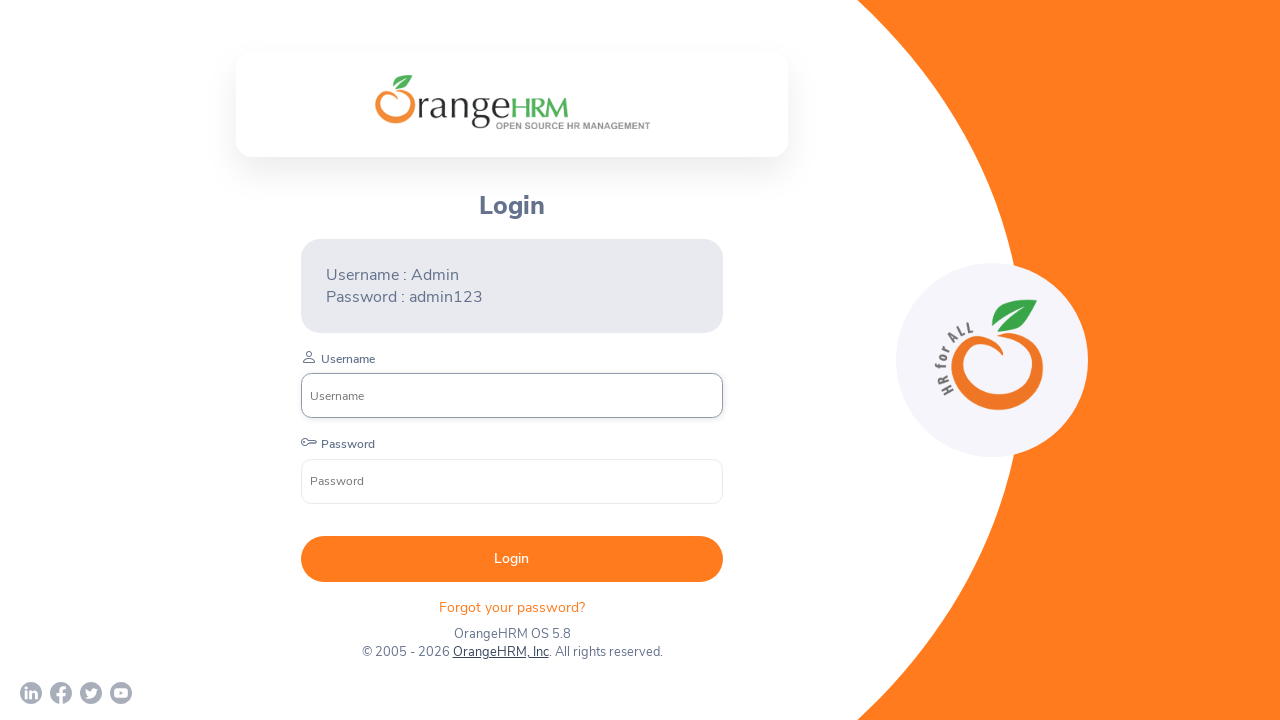

Clicked on OrangeHRM, Inc link at (500, 652) on text=OrangeHRM, Inc
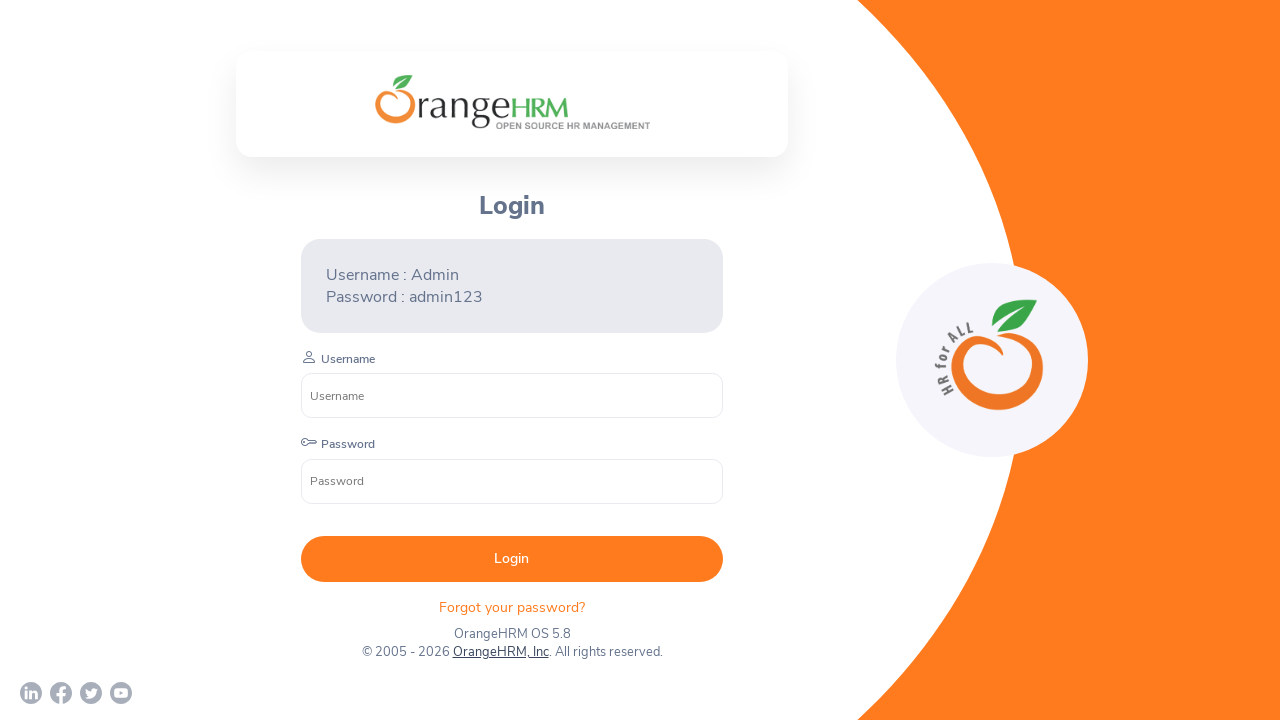

New page opened in a new tab
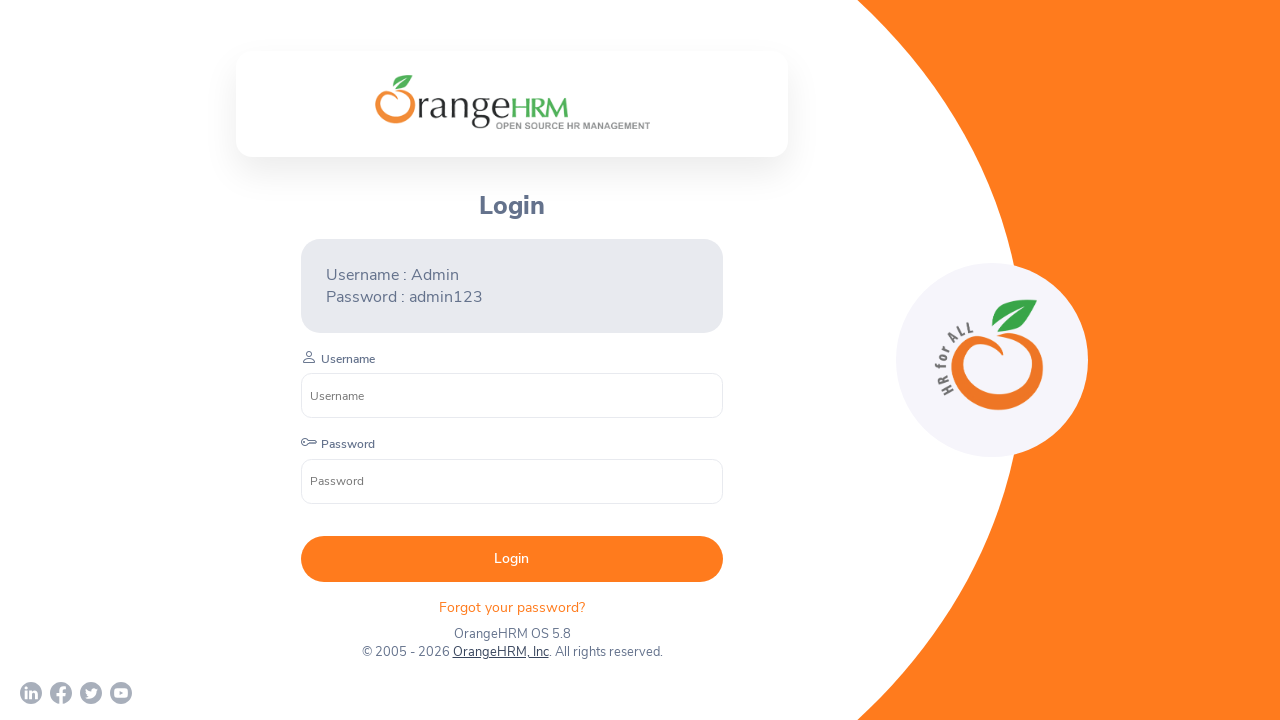

New page finished loading
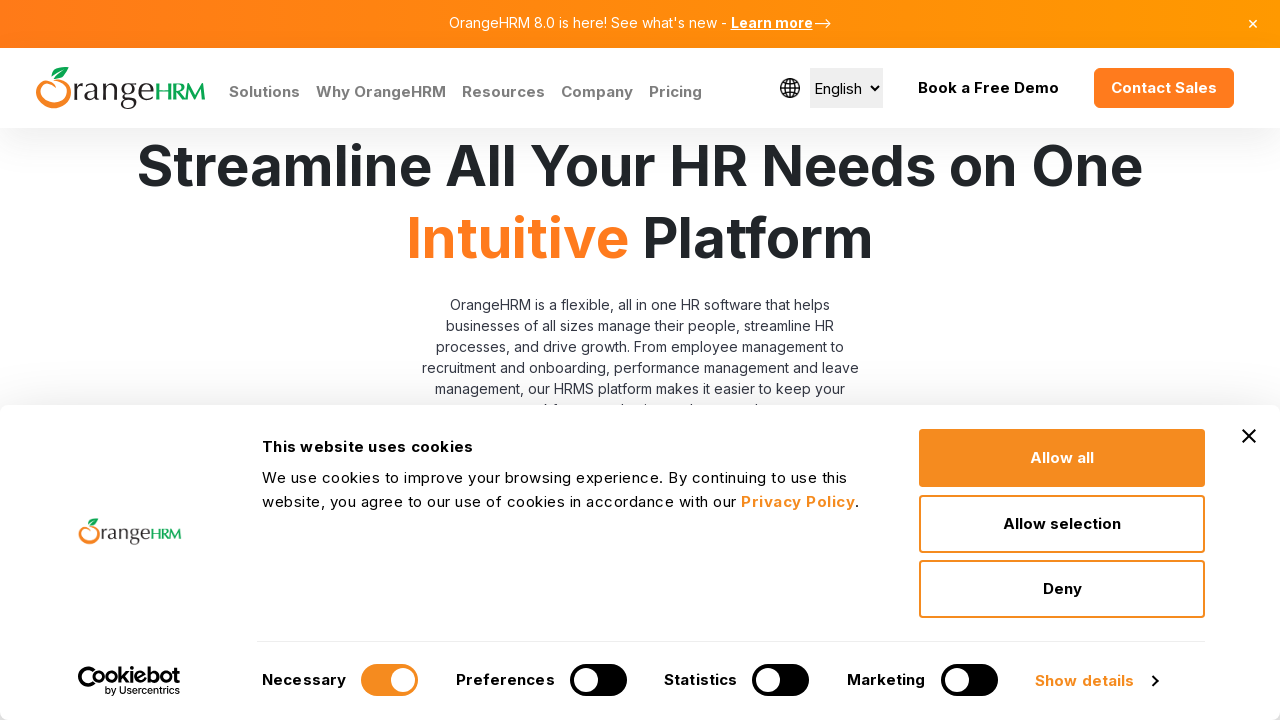

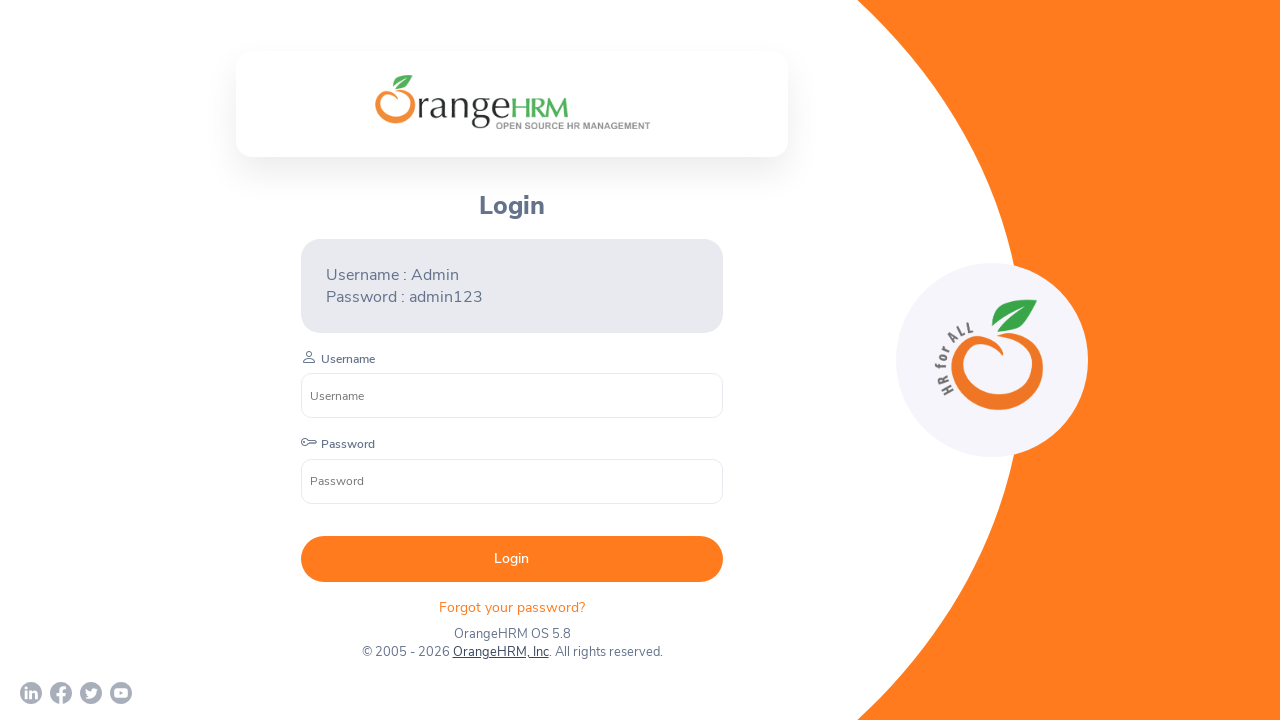